Tests various link functionalities including navigation, URL extraction, broken link detection, and counting links on a page

Starting URL: https://www.leafground.com/link.xhtml

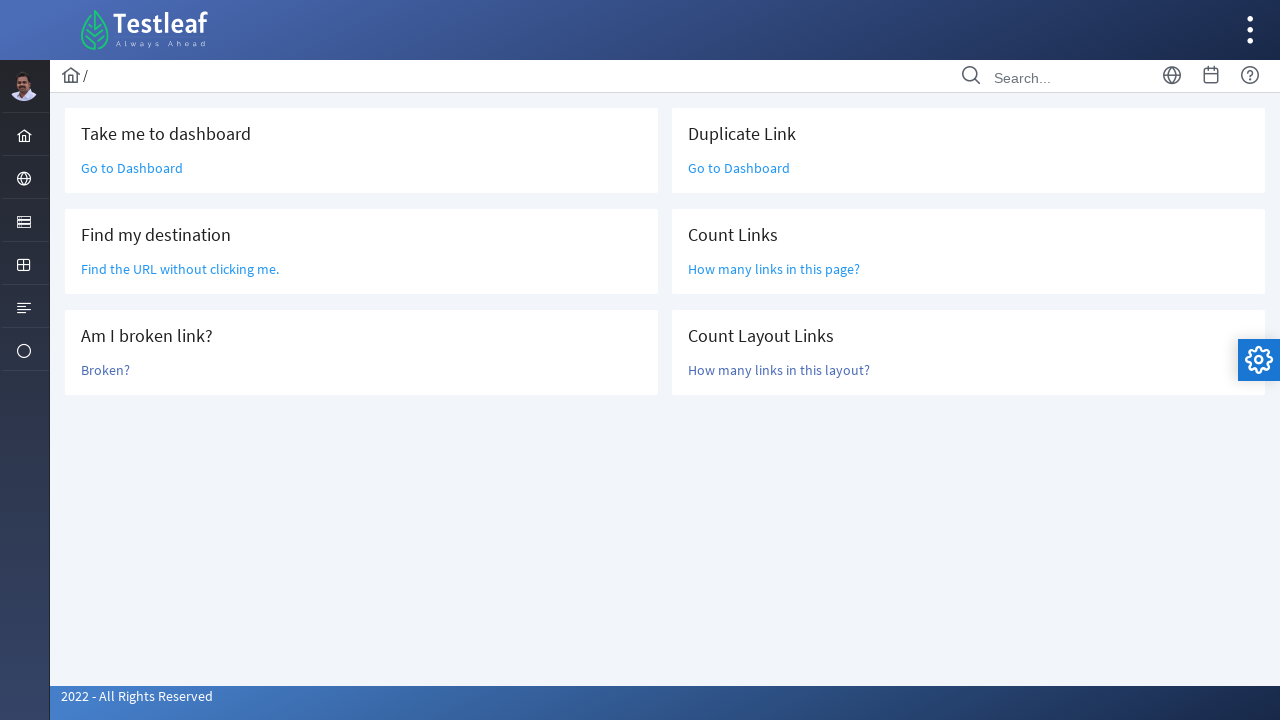

Clicked 'Go to Dashboard' link at (132, 168) on text=Go to Dashboard
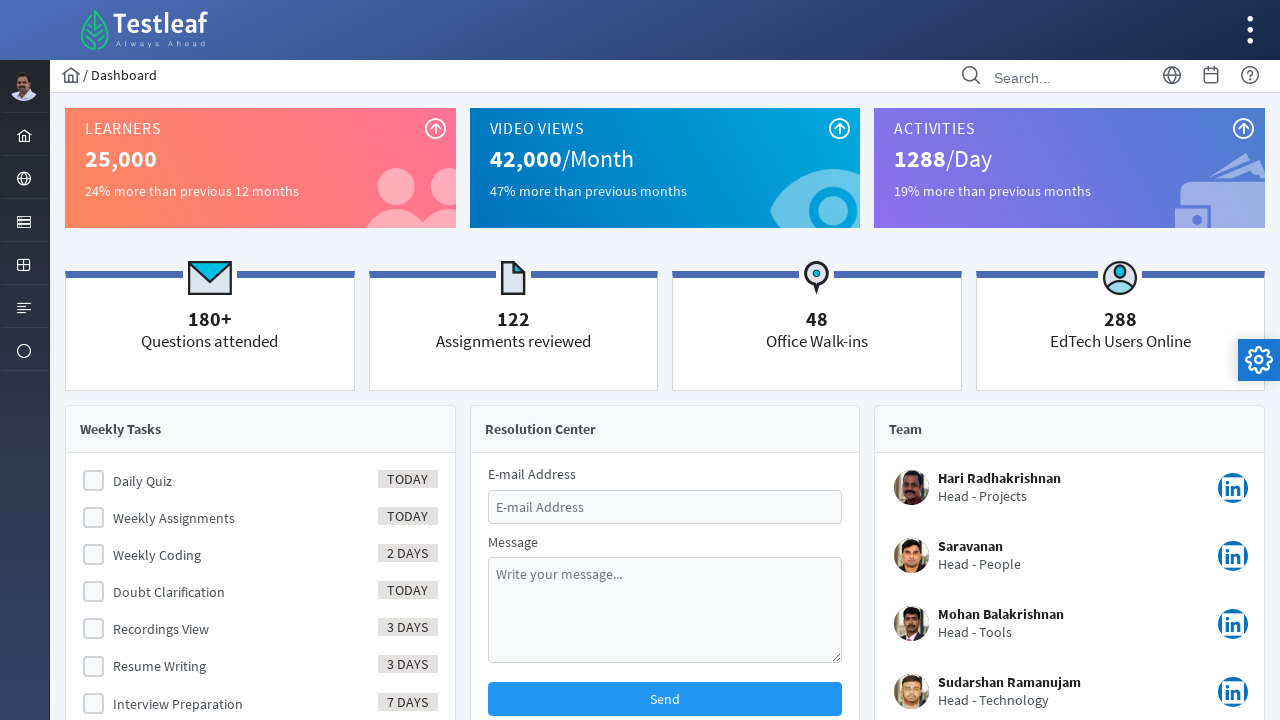

Navigated back from Dashboard
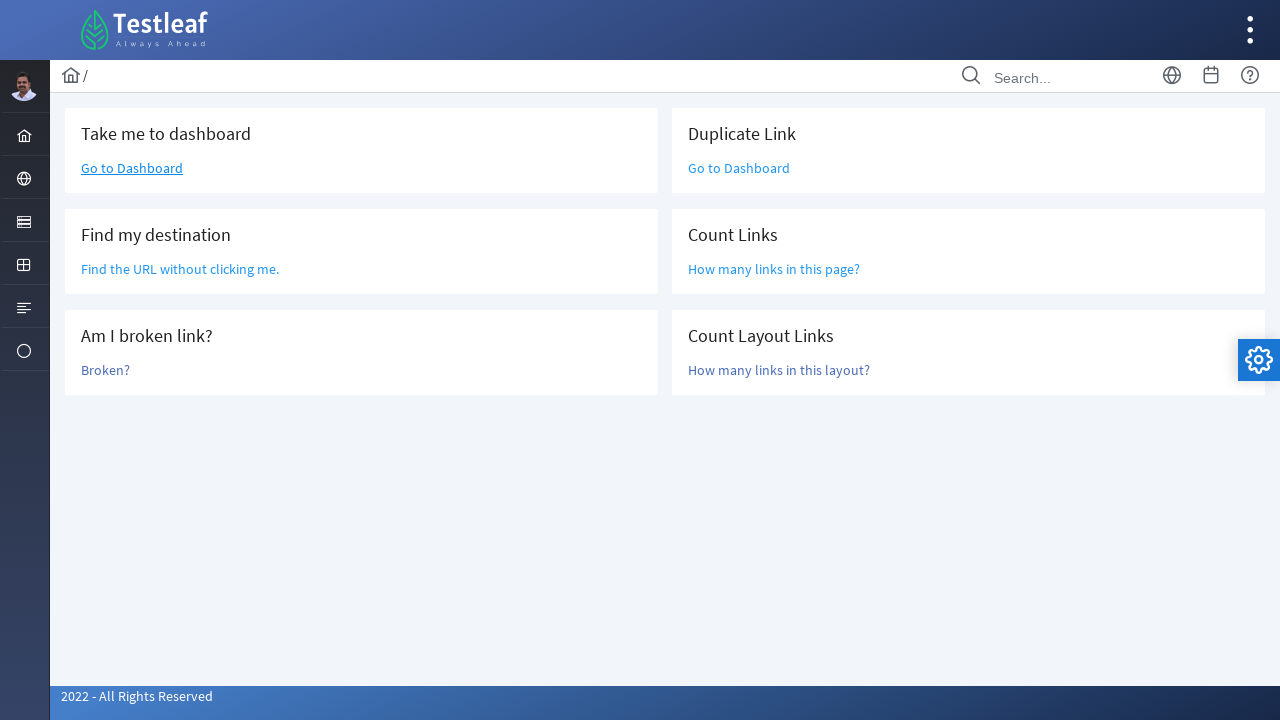

Located 'Find the URL' link element
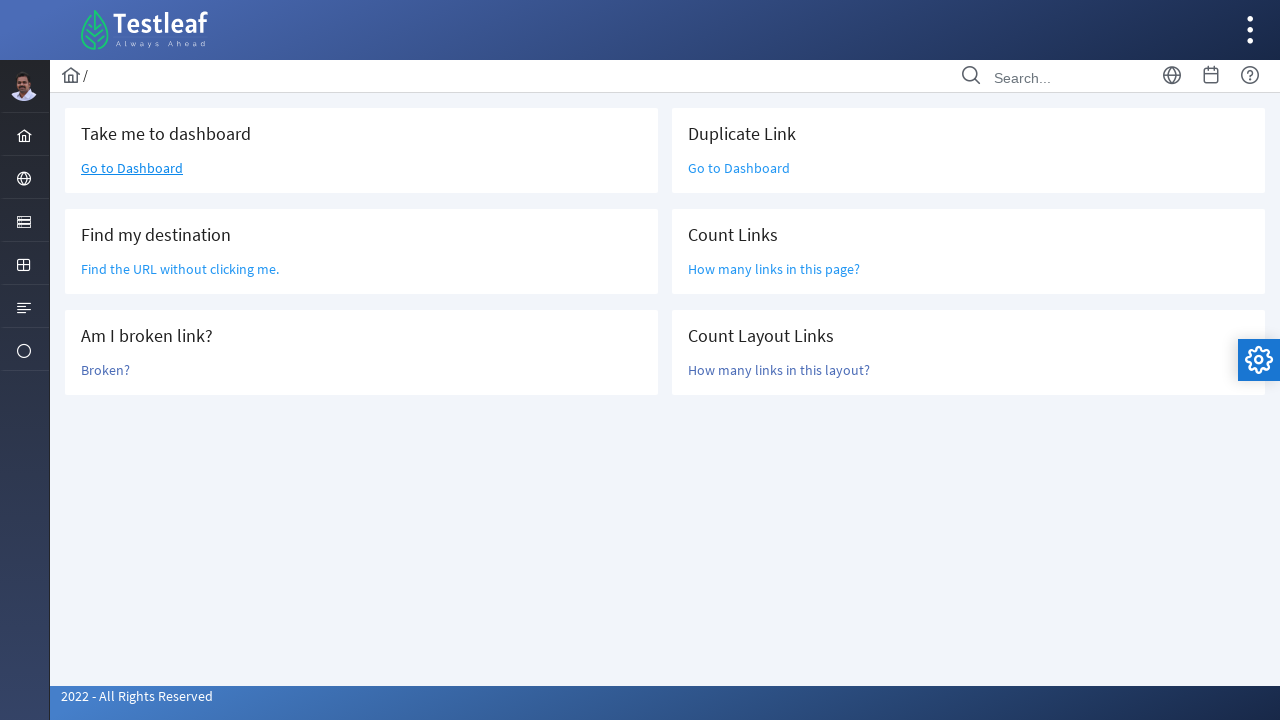

Extracted href attribute: /grid.xhtml
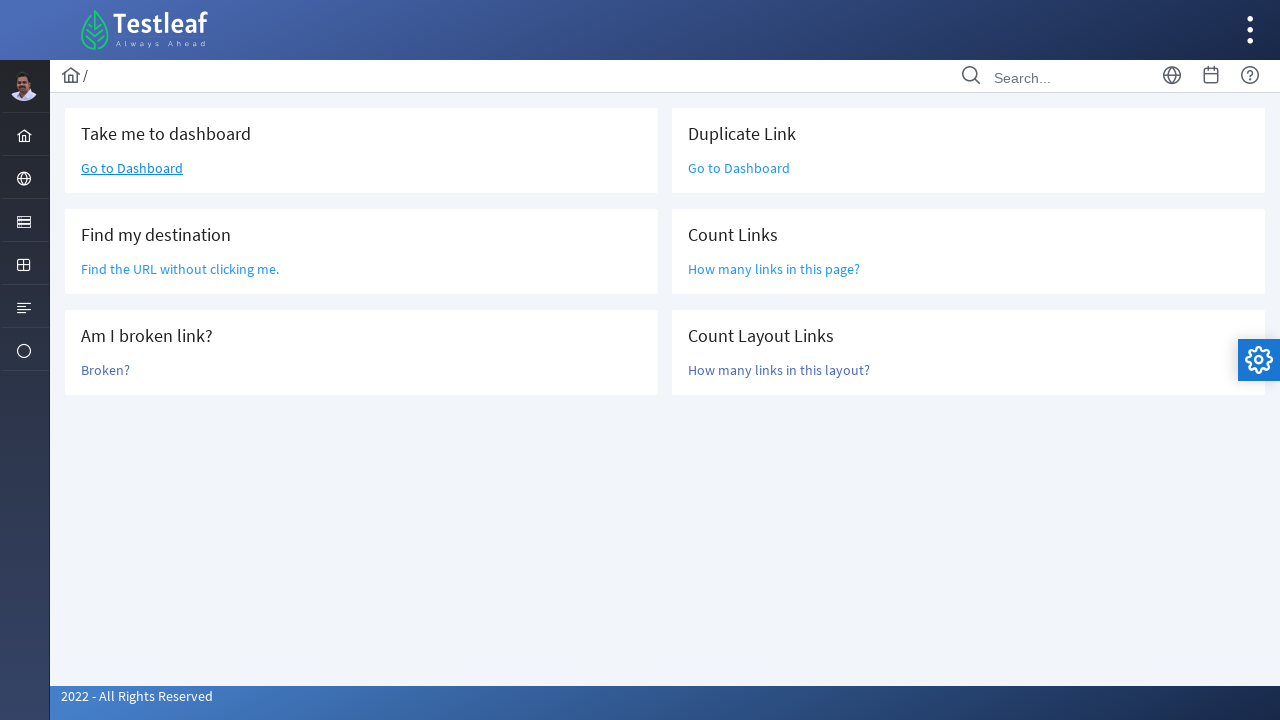

Clicked 'Broken?' link to check for broken link at (106, 370) on text=Broken?
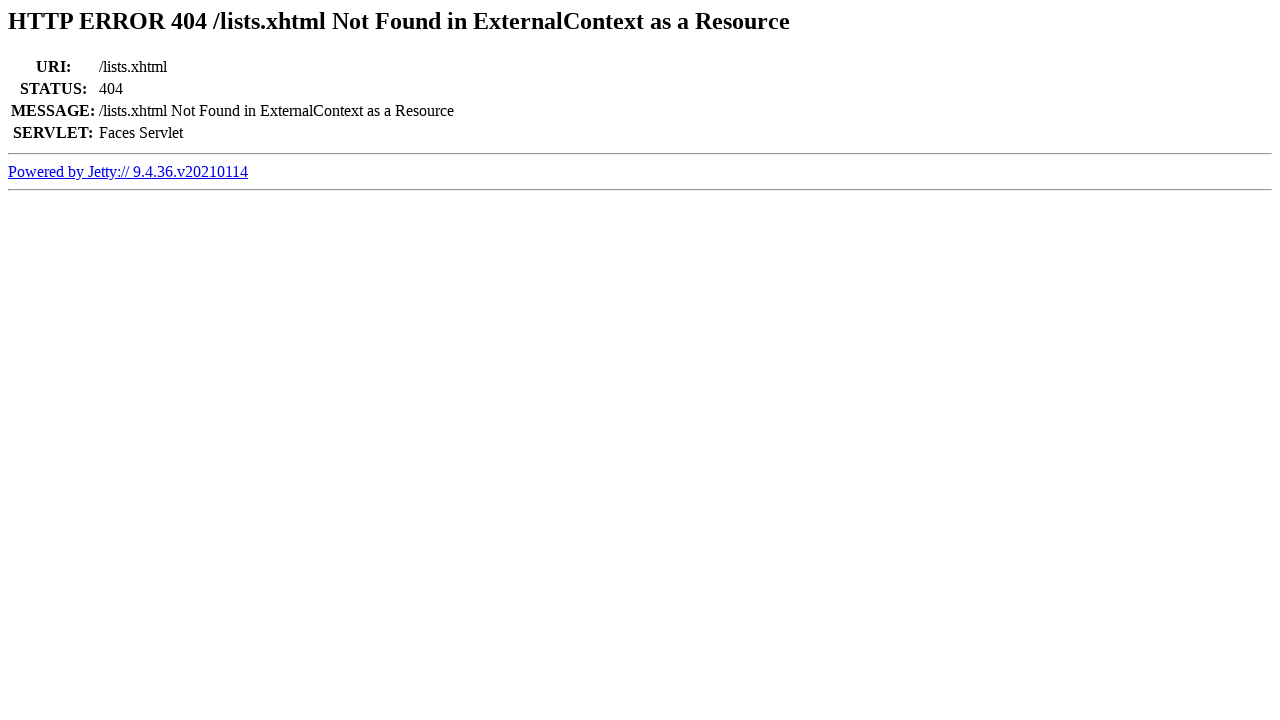

Retrieved page title: Error 404 /lists.xhtml Not Found in ExternalContext as a Resource
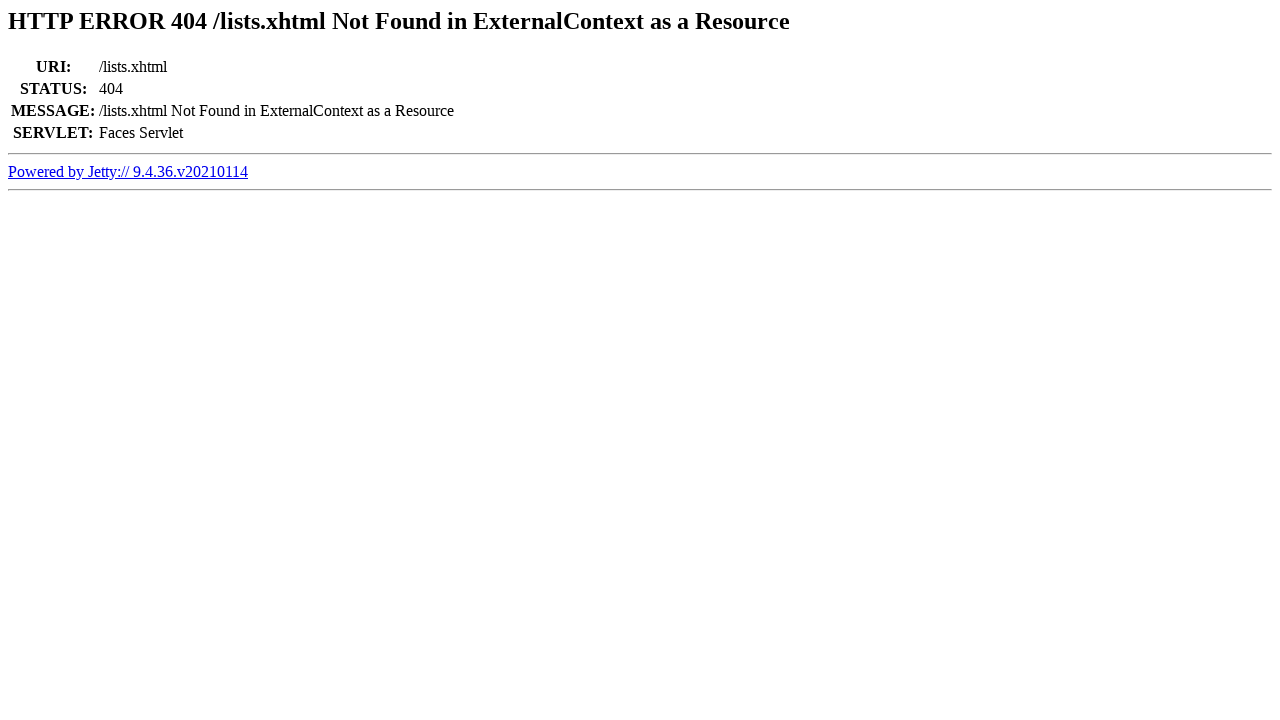

Confirmed link is broken (404 error detected)
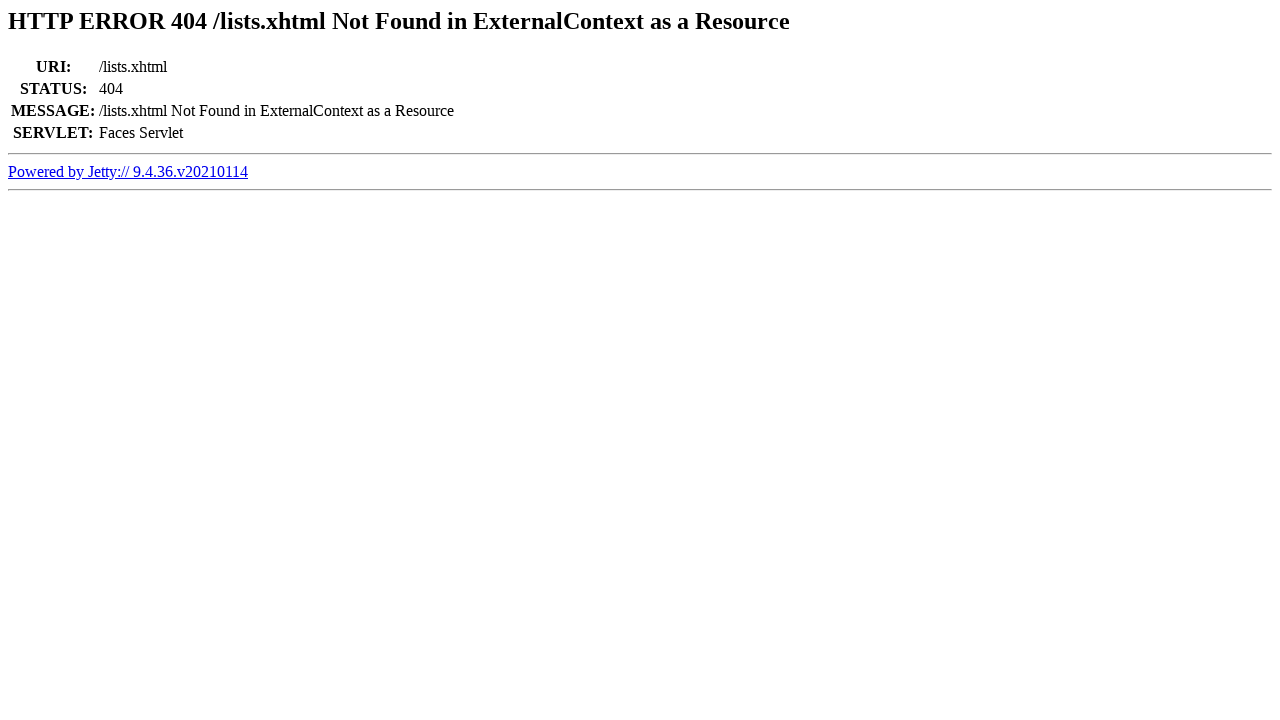

Navigated back from broken link check
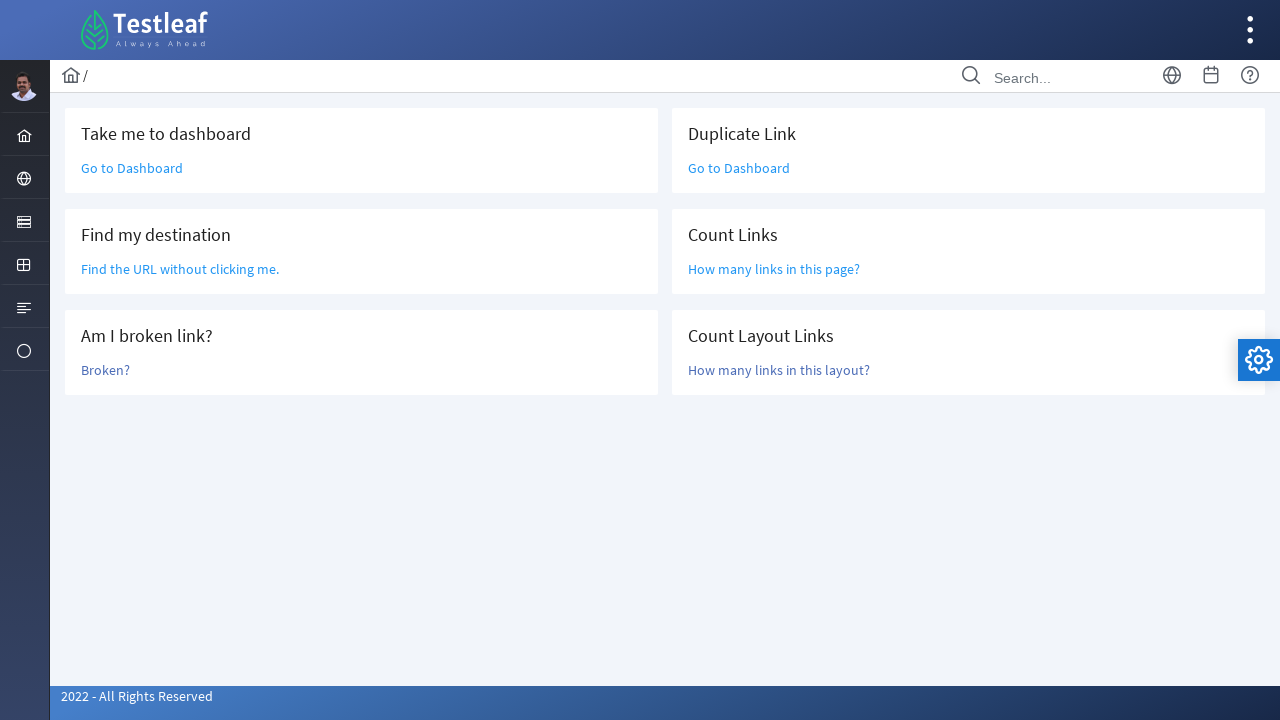

Clicked 'Go to Dashboard' link again (duplicate link check) at (132, 168) on text=Go to Dashboard
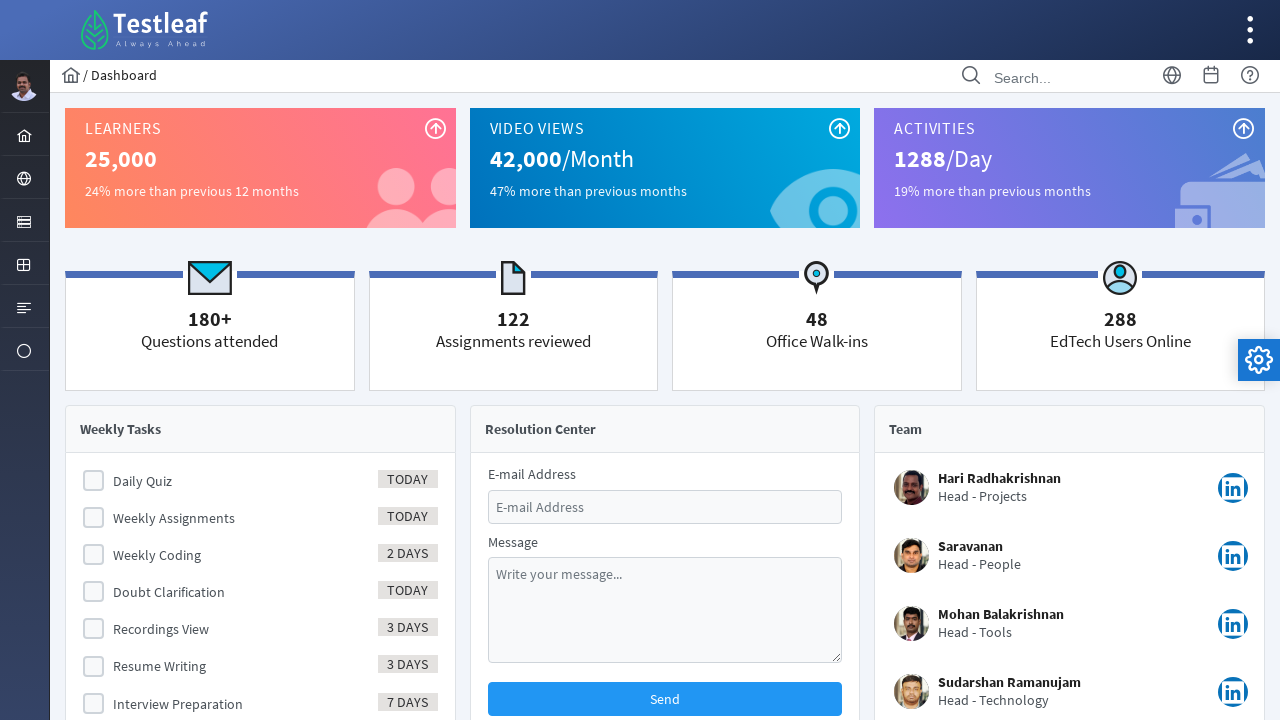

Navigated back from Dashboard (second time)
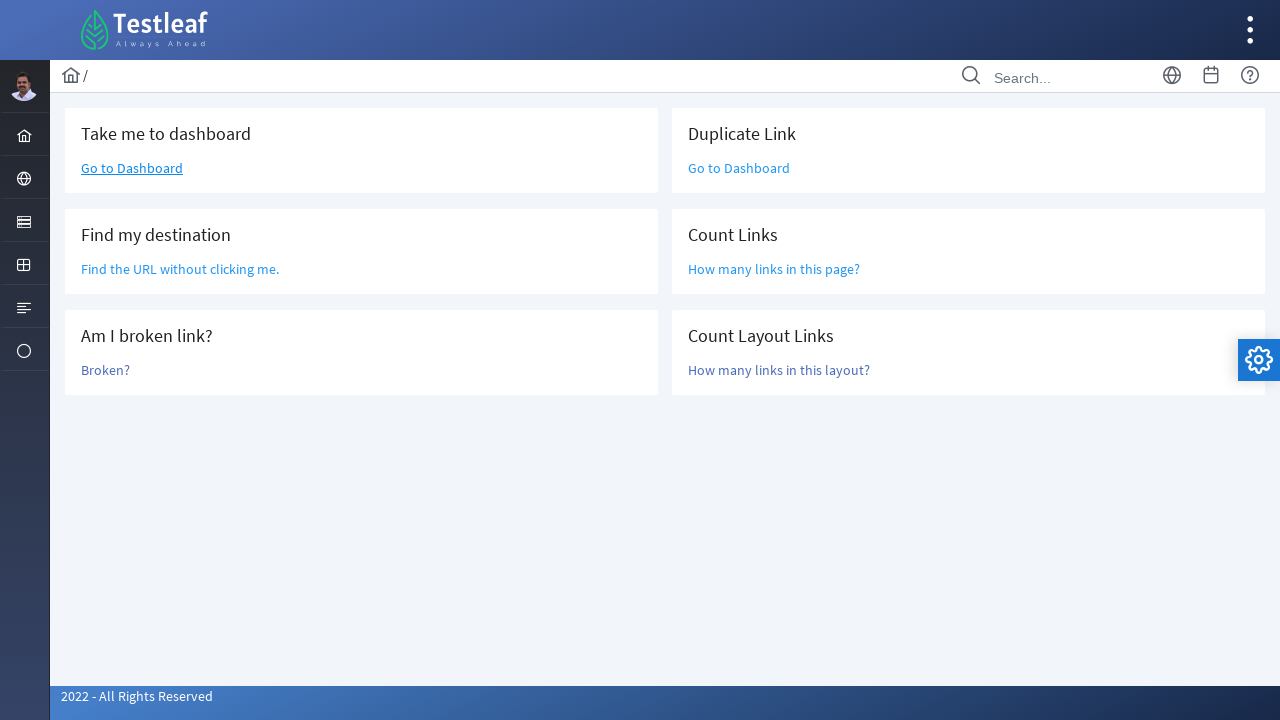

Counted all links on page: 47 links found
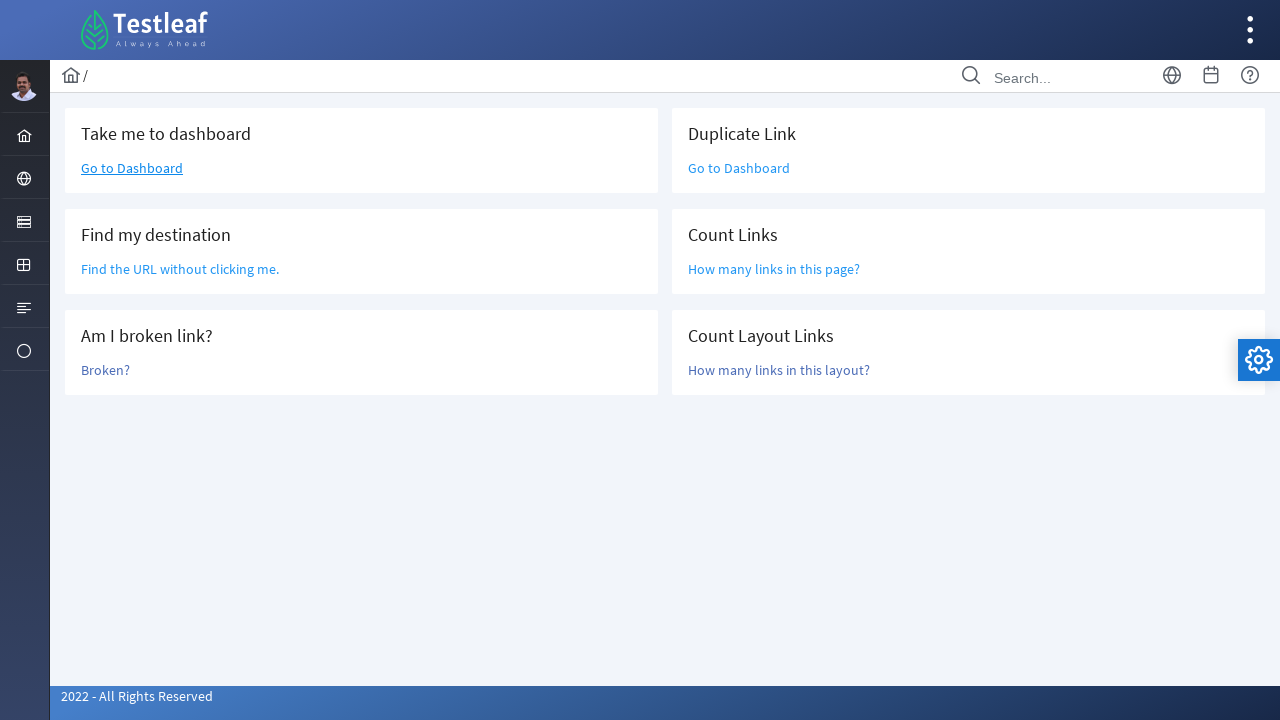

Located layout main content element
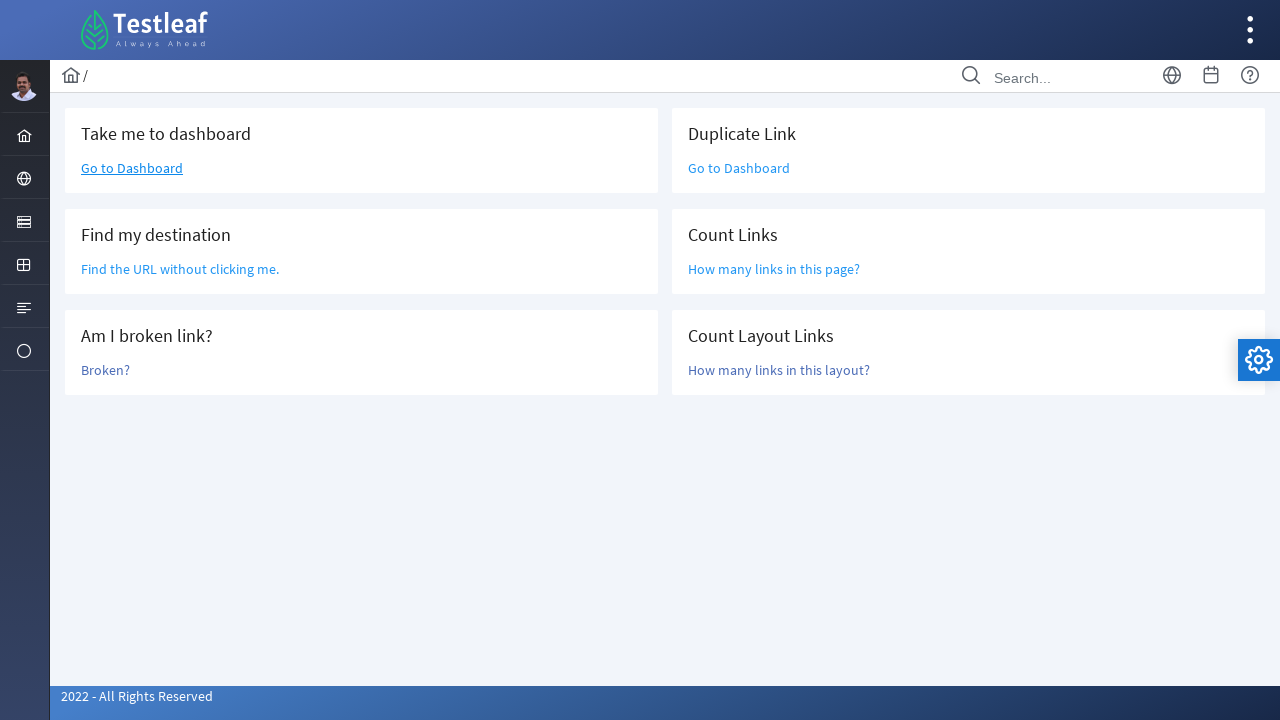

Counted links within layout: 6 links found
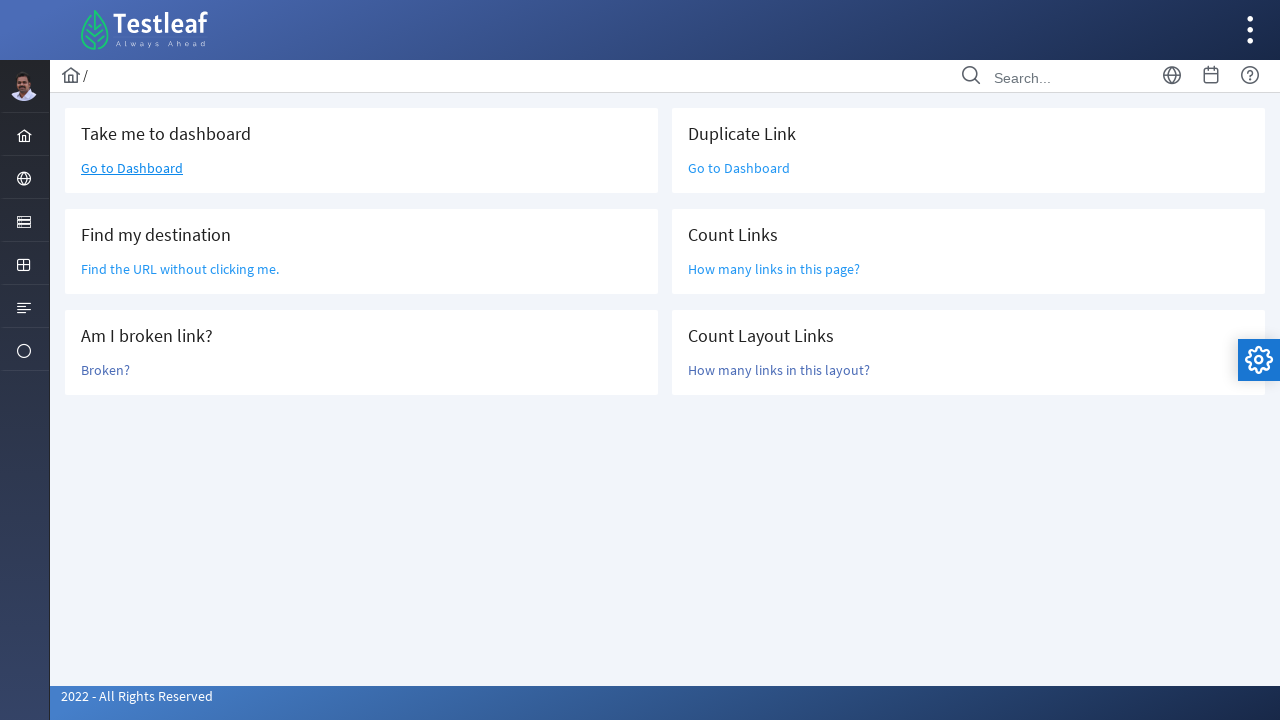

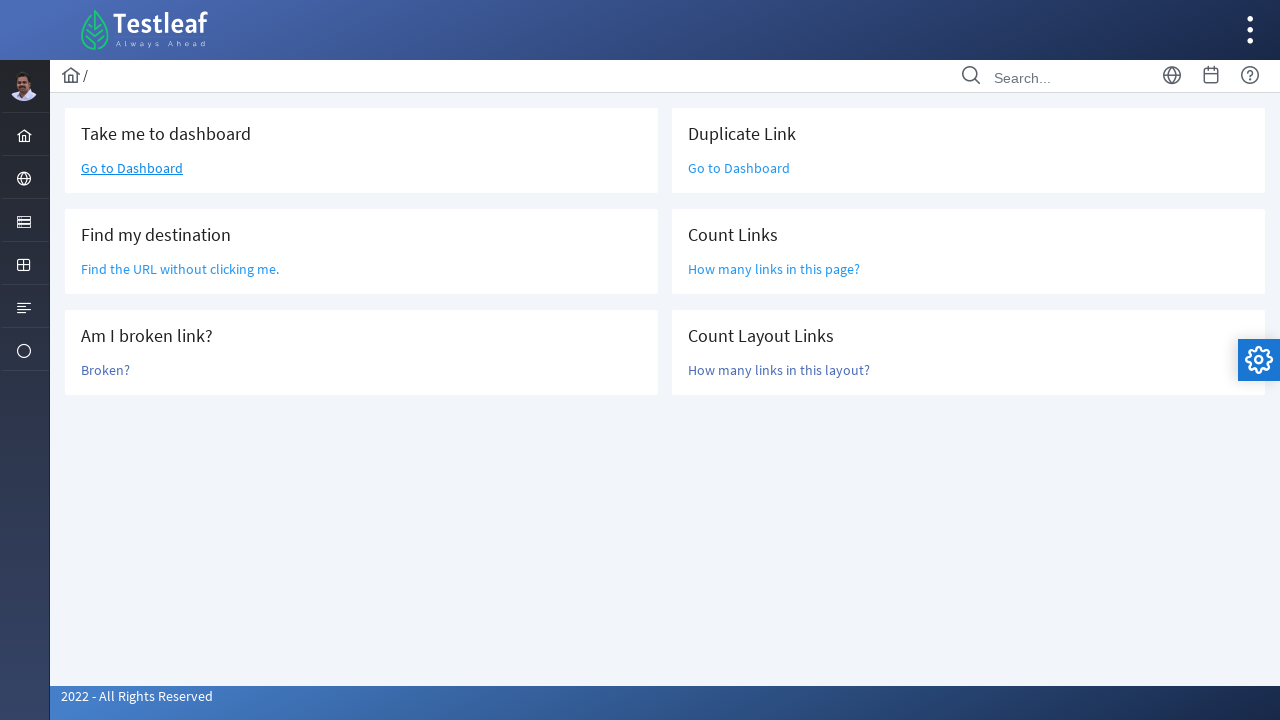